Tests selecting an option from the preferred interface dropdown menu

Starting URL: https://devexpress.github.io/testcafe/example/

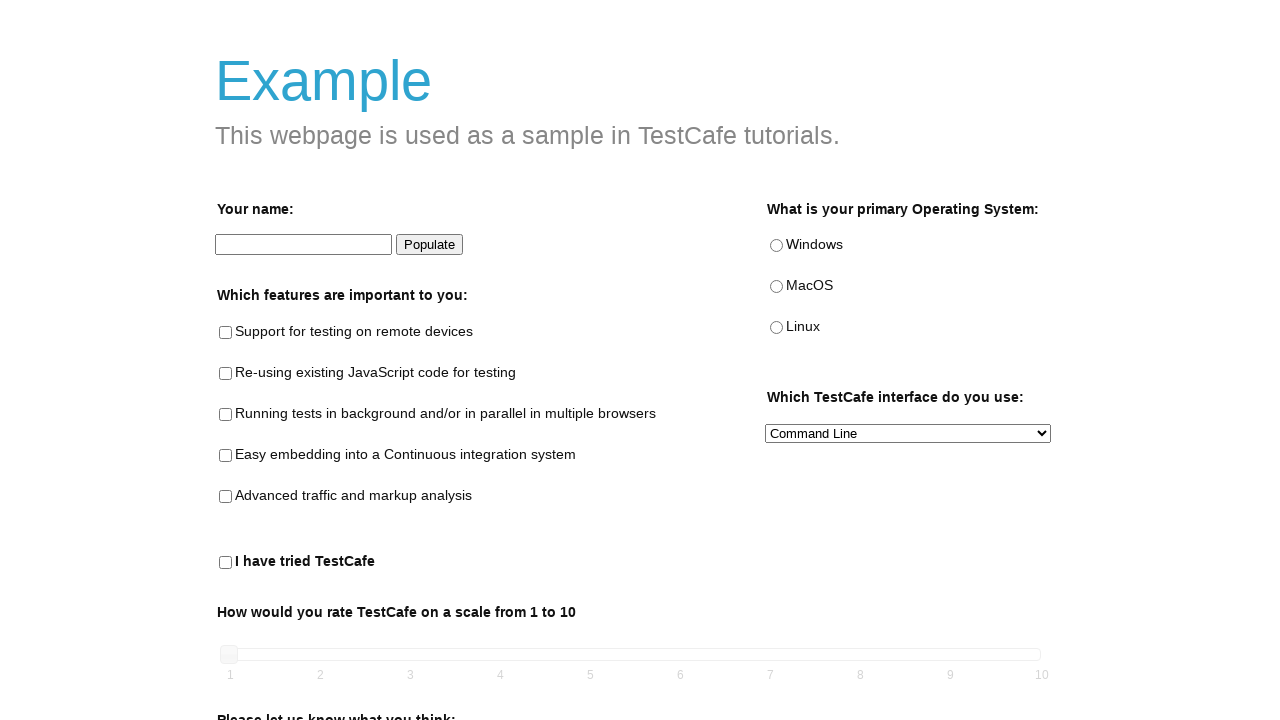

Navigated to TestCafe example page
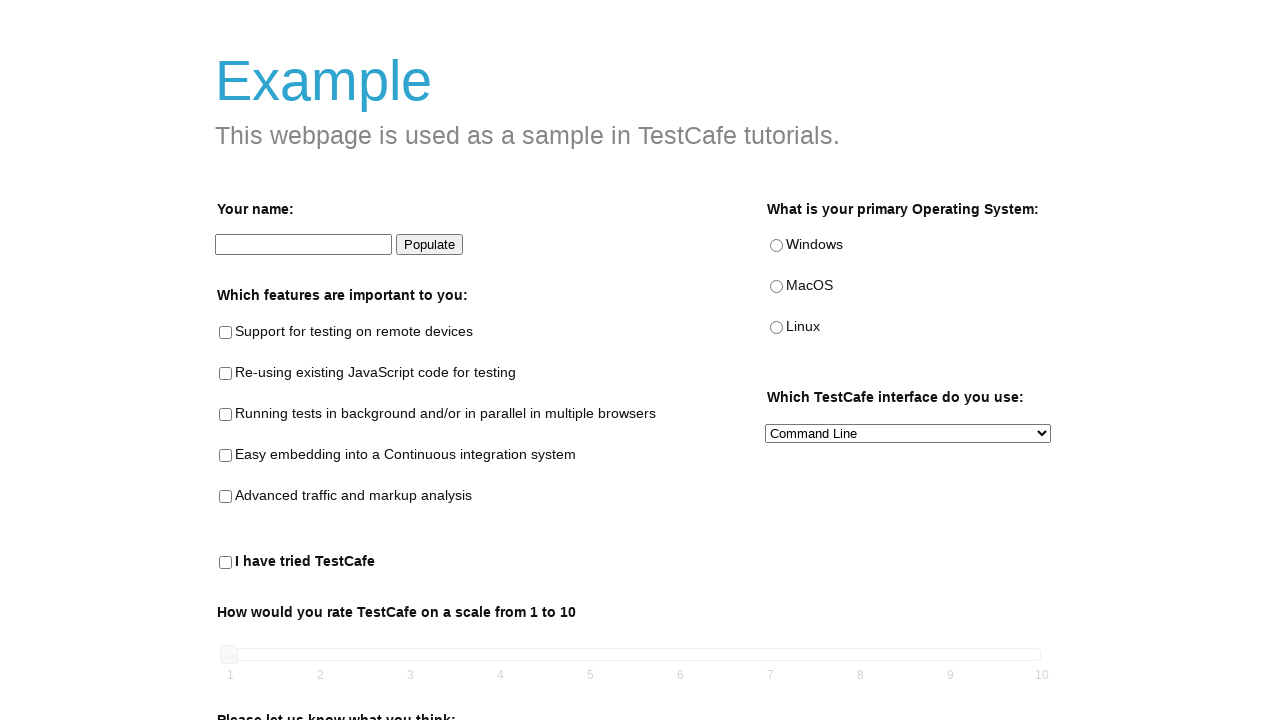

Selected 'JavaScript API' from the preferred interface dropdown menu on internal:testid=[data-testid="preferred-interface-select"s]
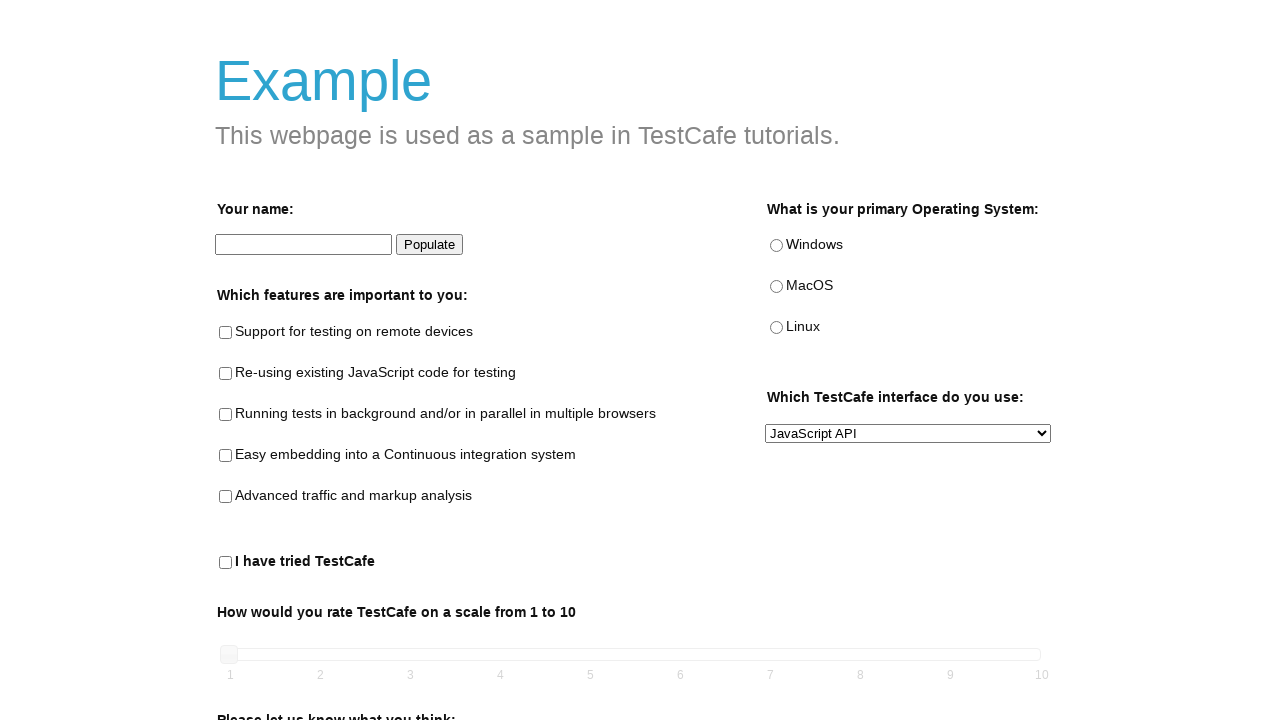

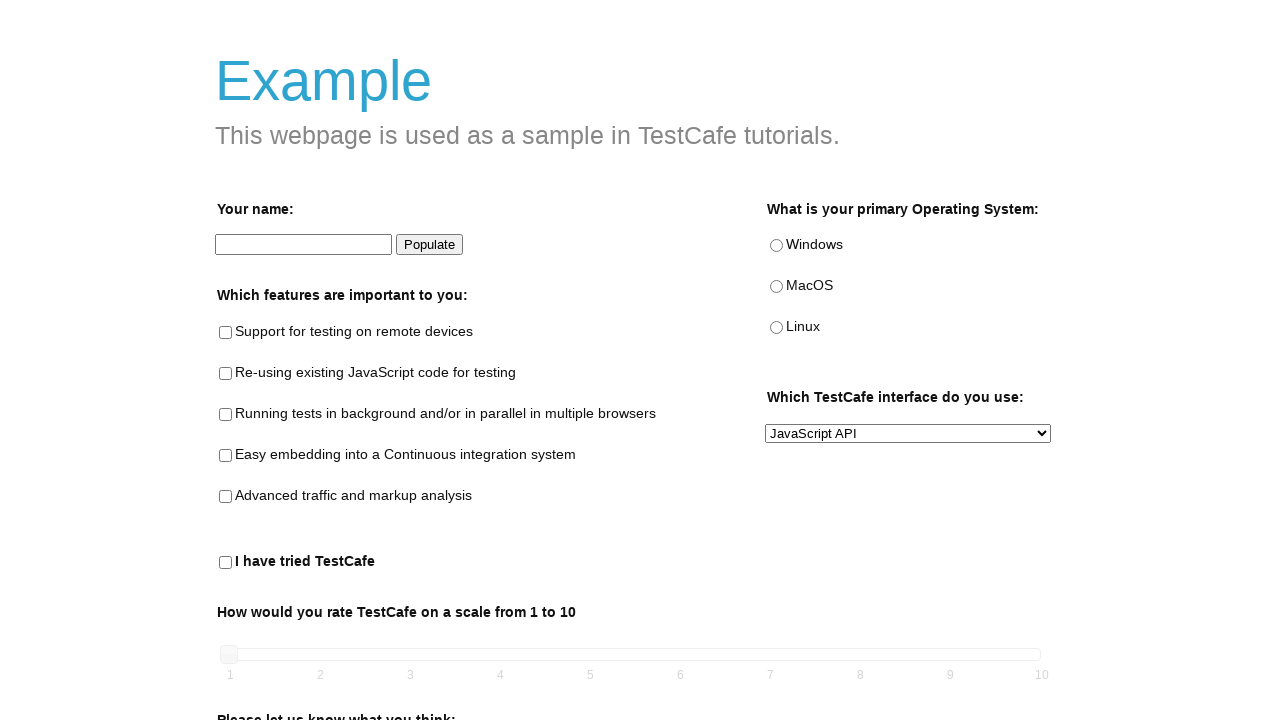